Tests dropdown selection functionality by selecting options using different methods (by index, by value, by visible text) and validating the selections on the DemoQA select menu page.

Starting URL: https://demoqa.com/select-menu

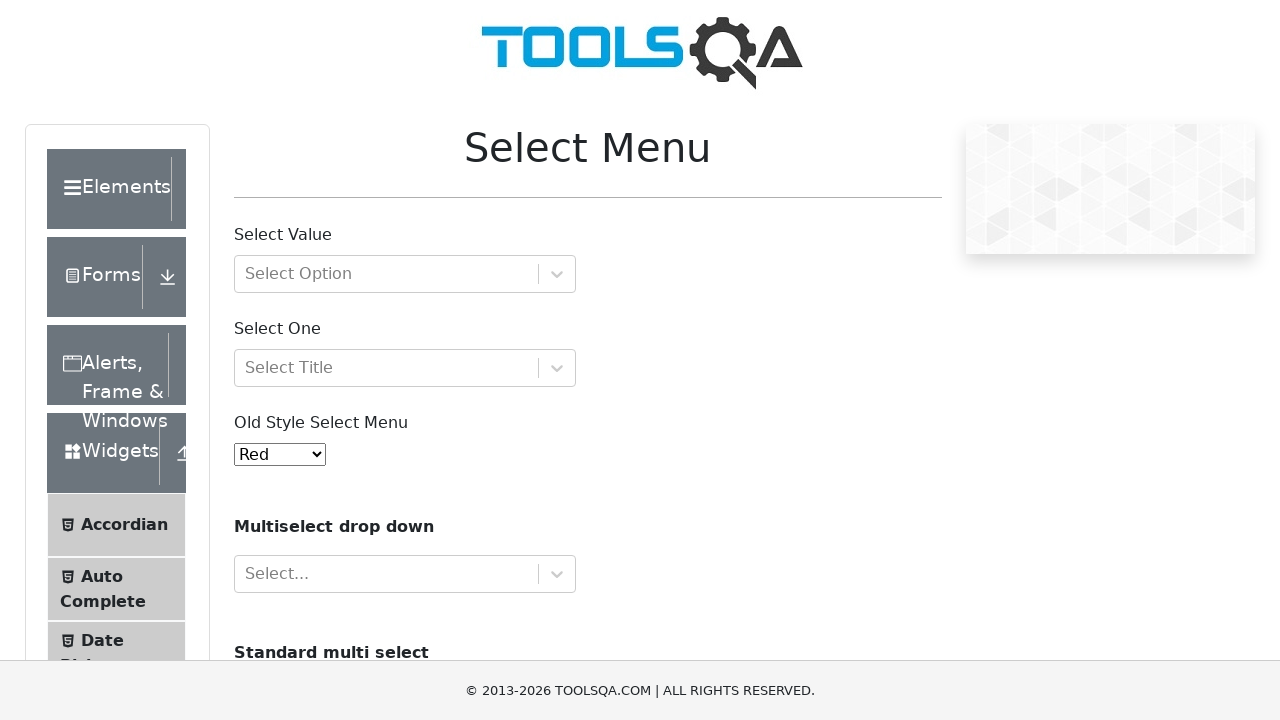

Selected Yellow option by index 3 from dropdown on select#oldSelectMenu
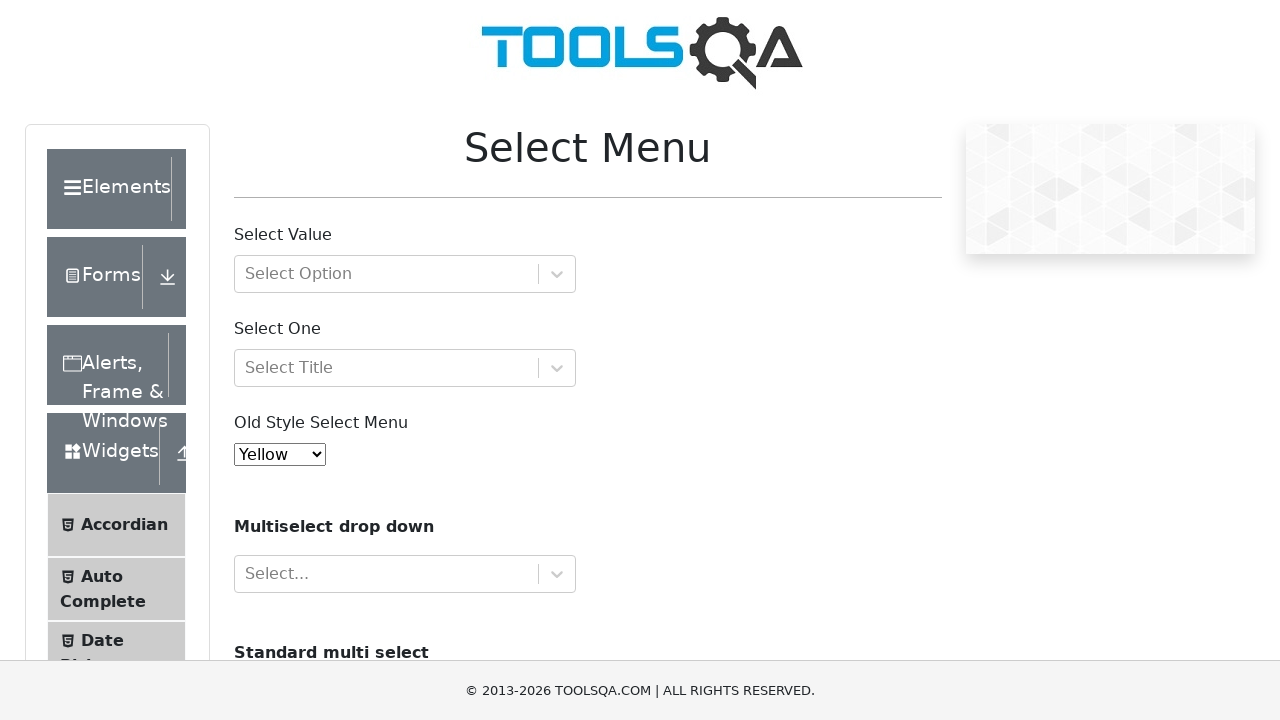

Retrieved selected option text content
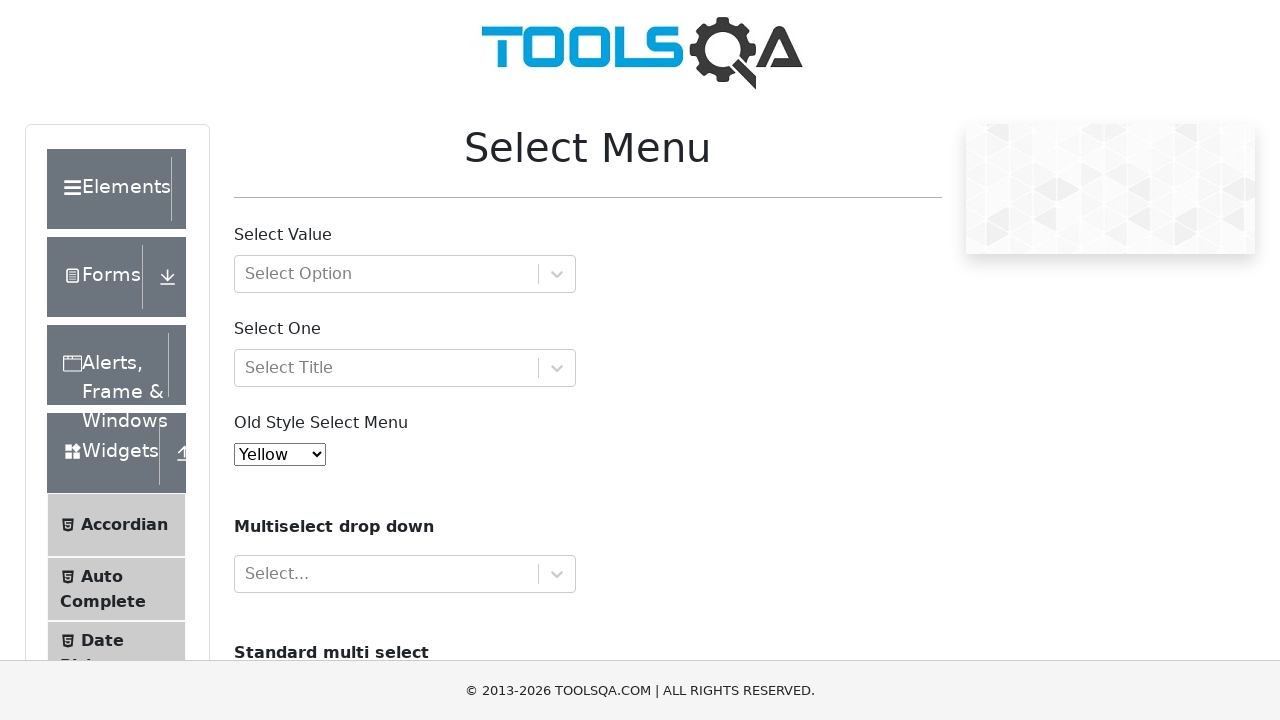

Verified Yellow is selected
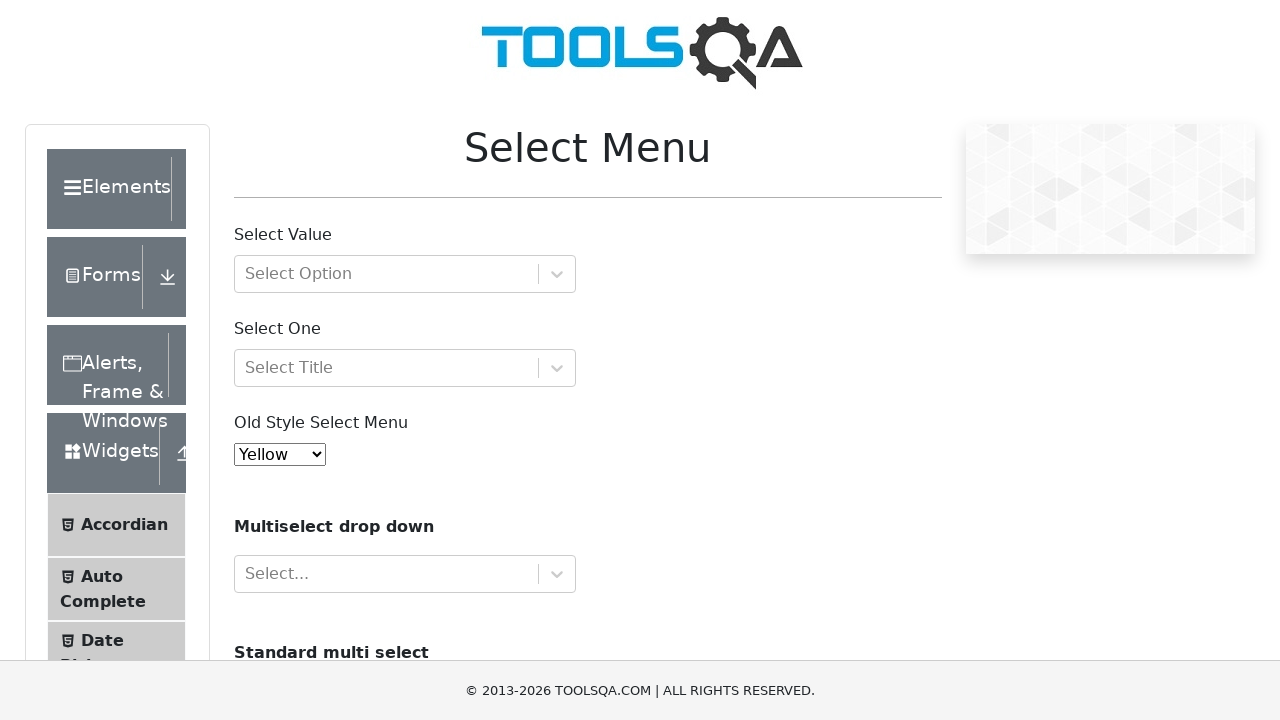

Selected Red option by value 'red' from dropdown on select#oldSelectMenu
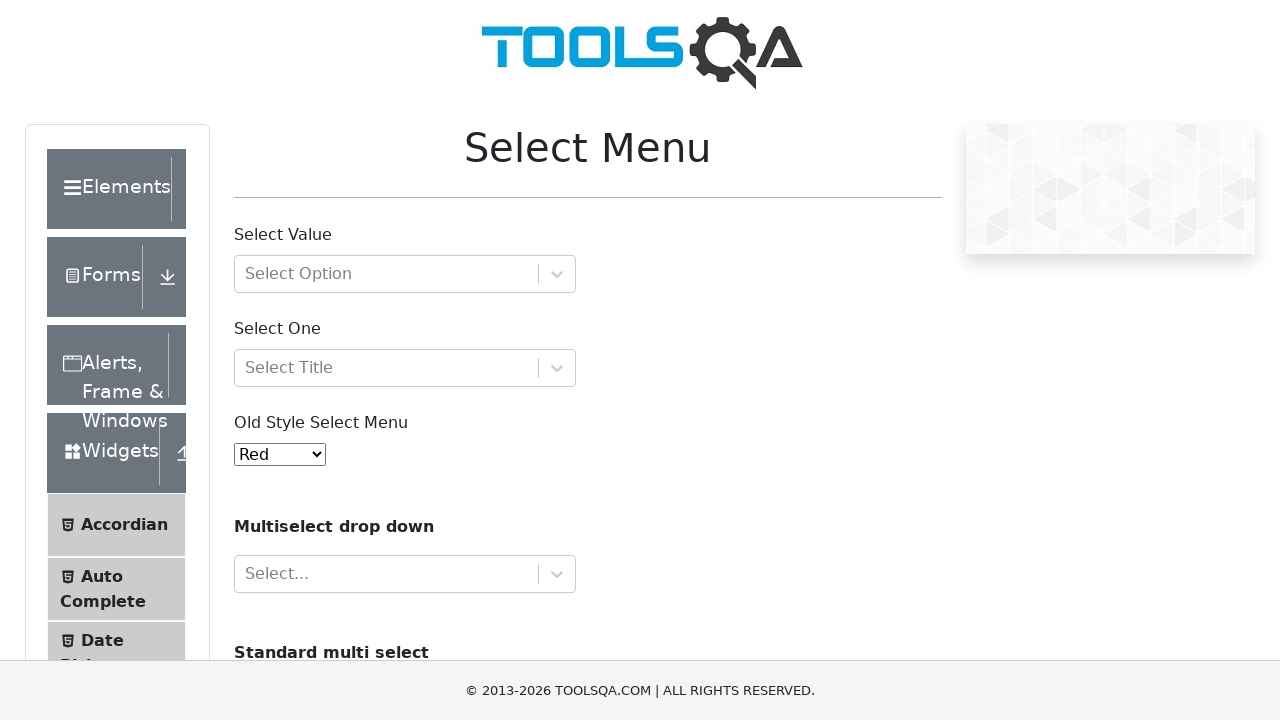

Retrieved selected option text content
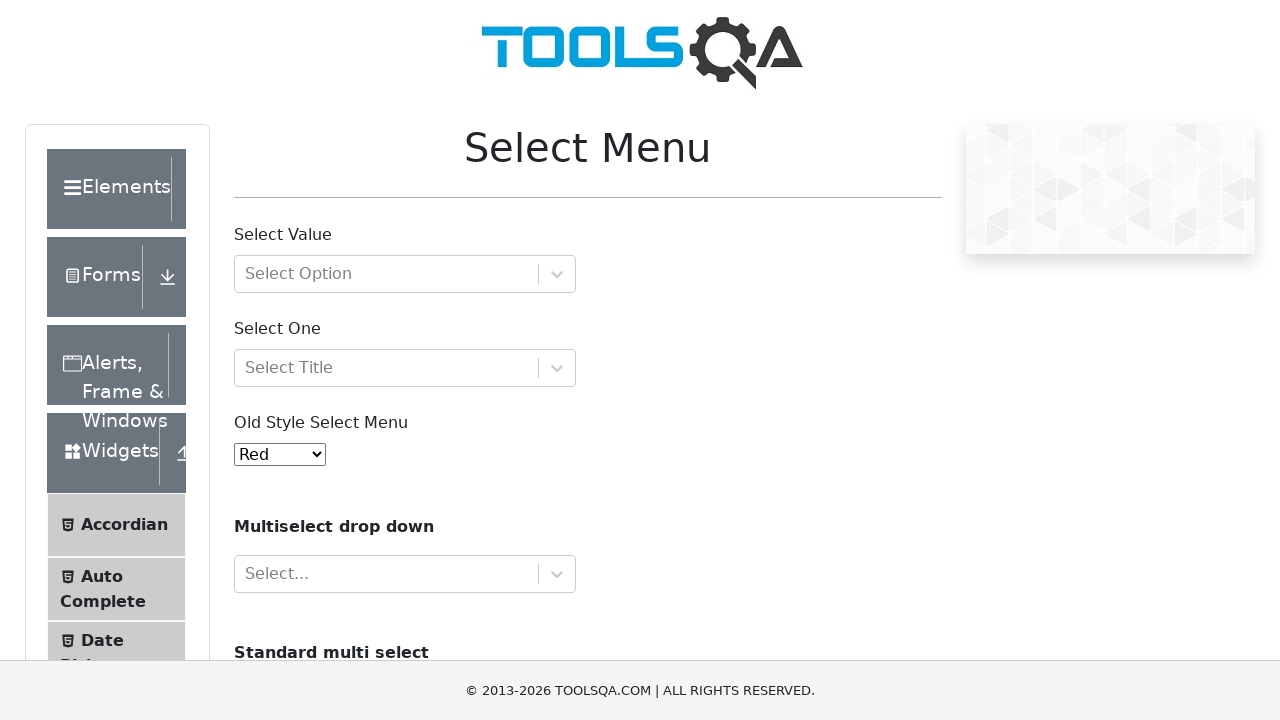

Verified Red is selected
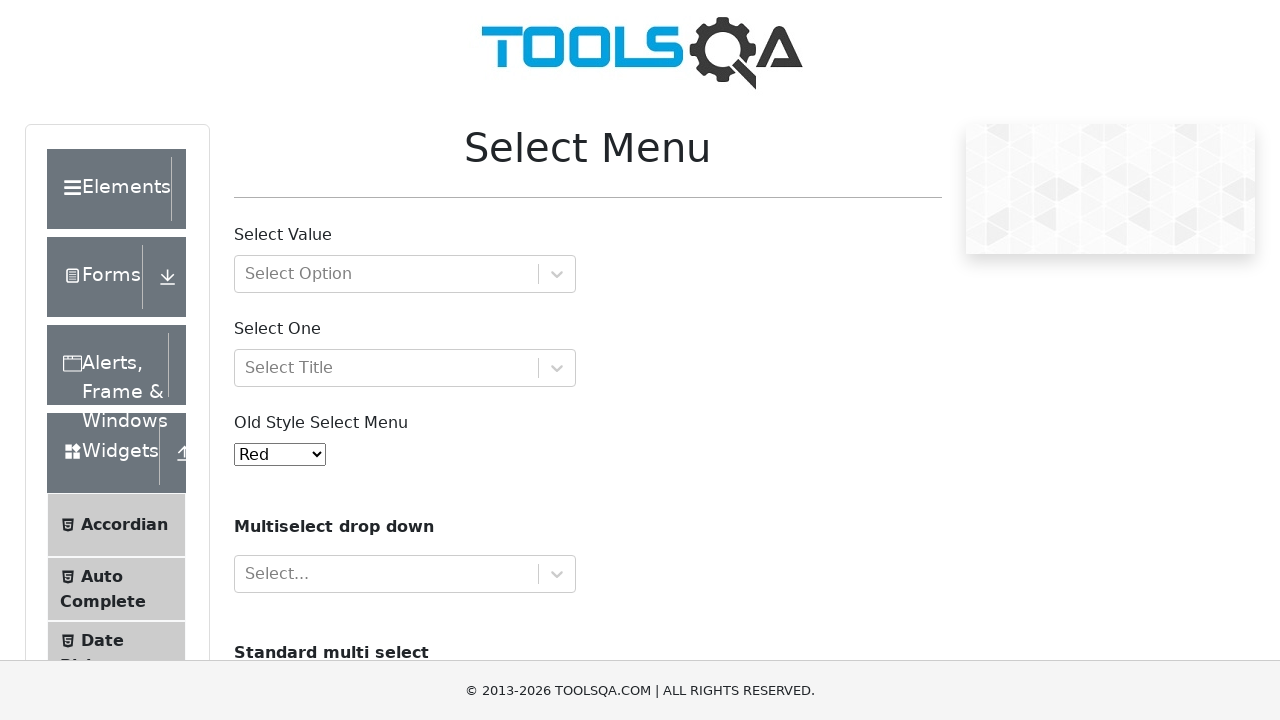

Selected White option by visible text label from dropdown on select#oldSelectMenu
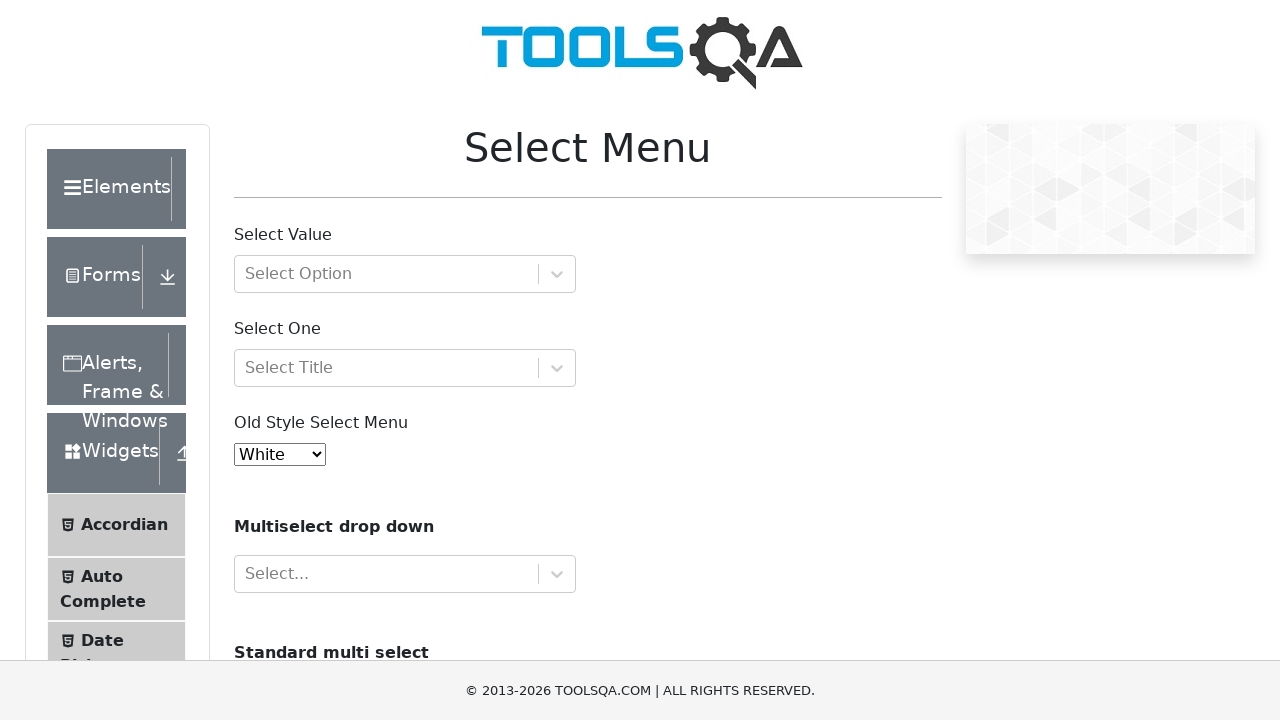

Retrieved selected option text content
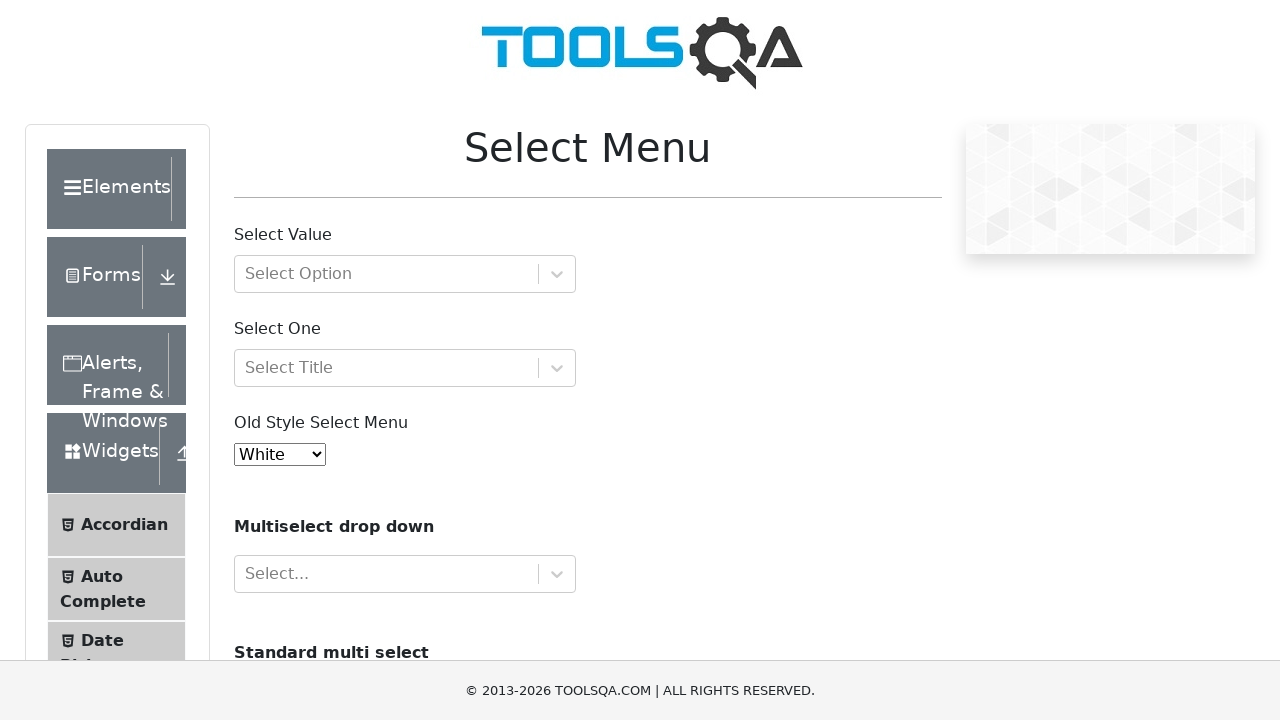

Verified White is selected
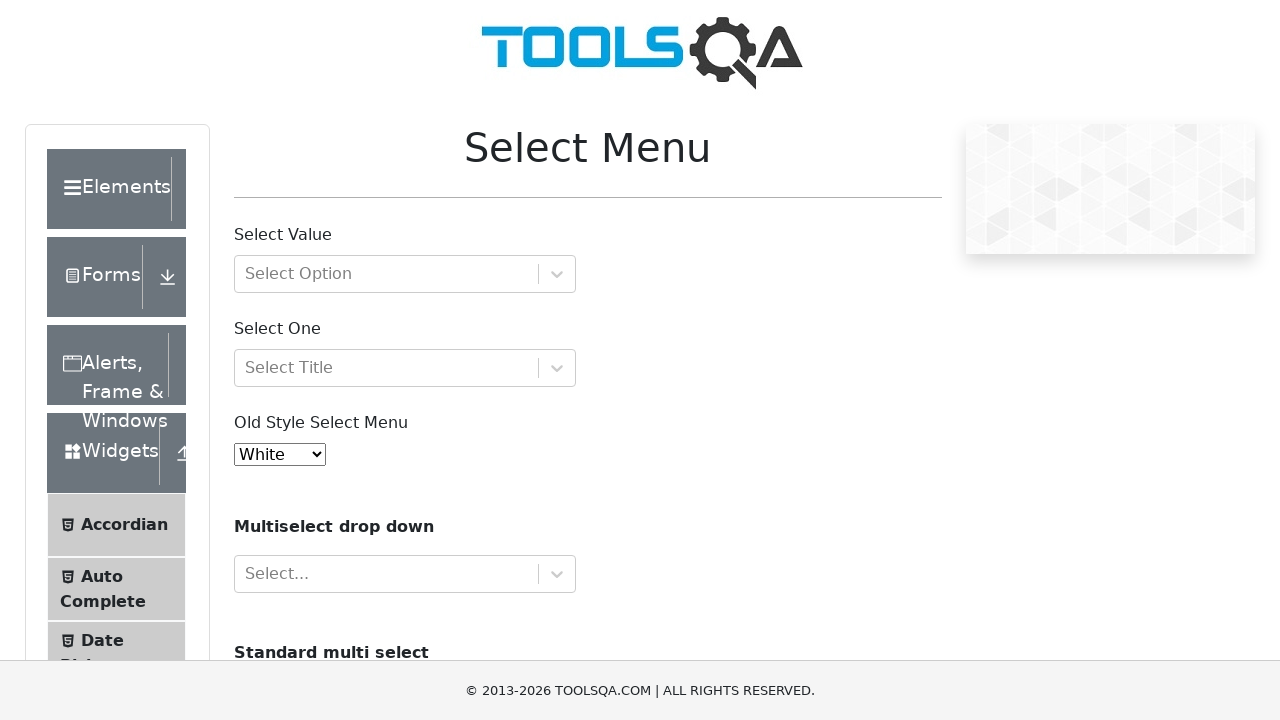

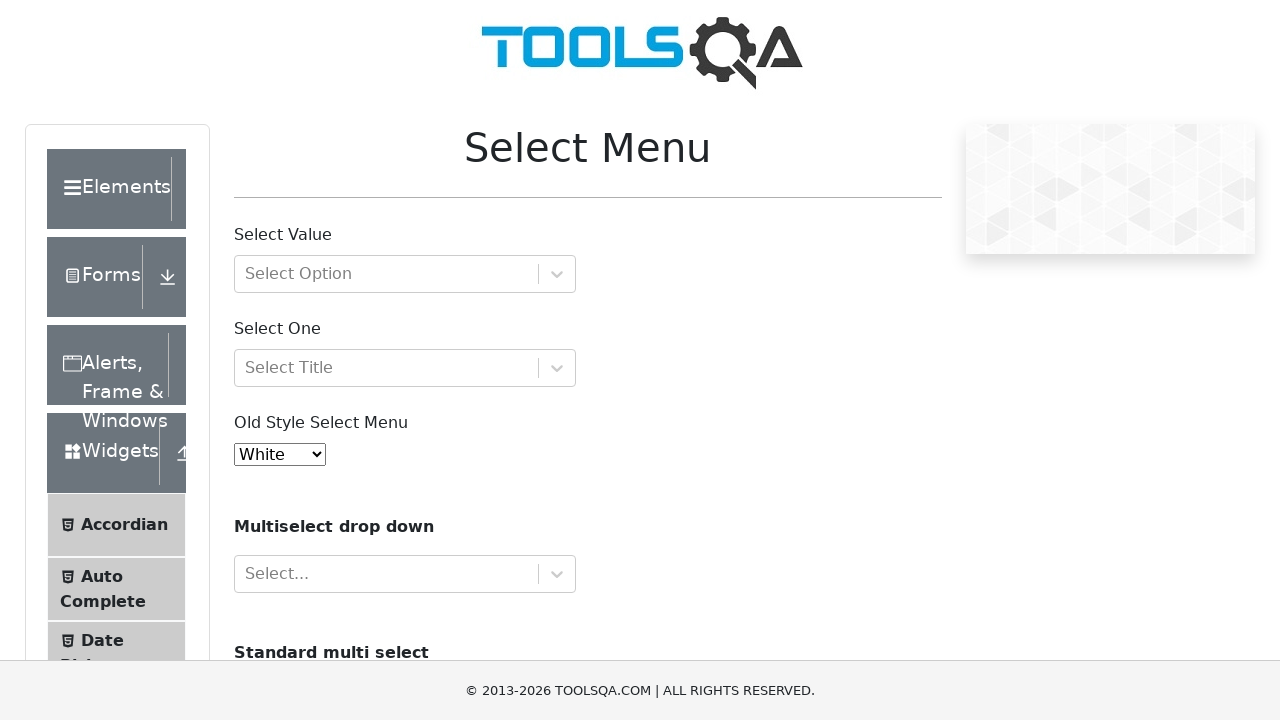